Mutes the sound settings on Pokemon Showdown by opening the sound menu and toggling the mute checkbox

Starting URL: http://play.pokemonshowdown.com/

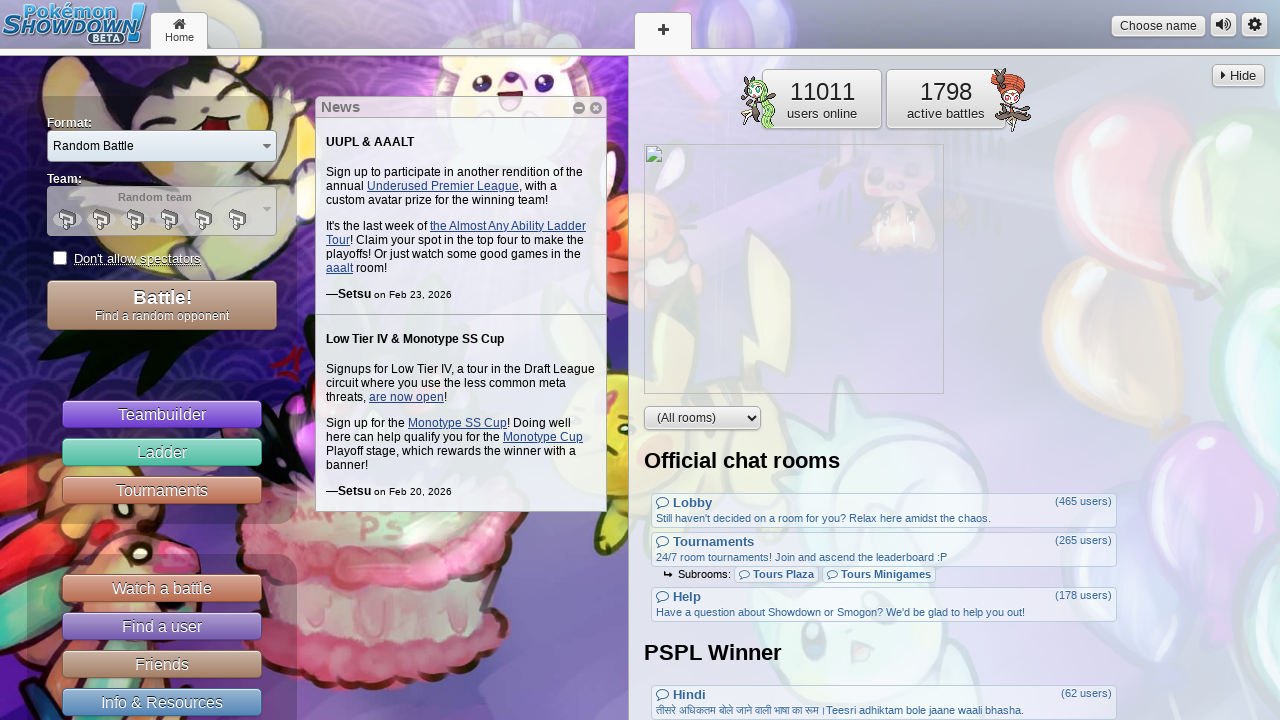

Clicked button to open sound settings menu at (1224, 24) on button[name='openSounds']
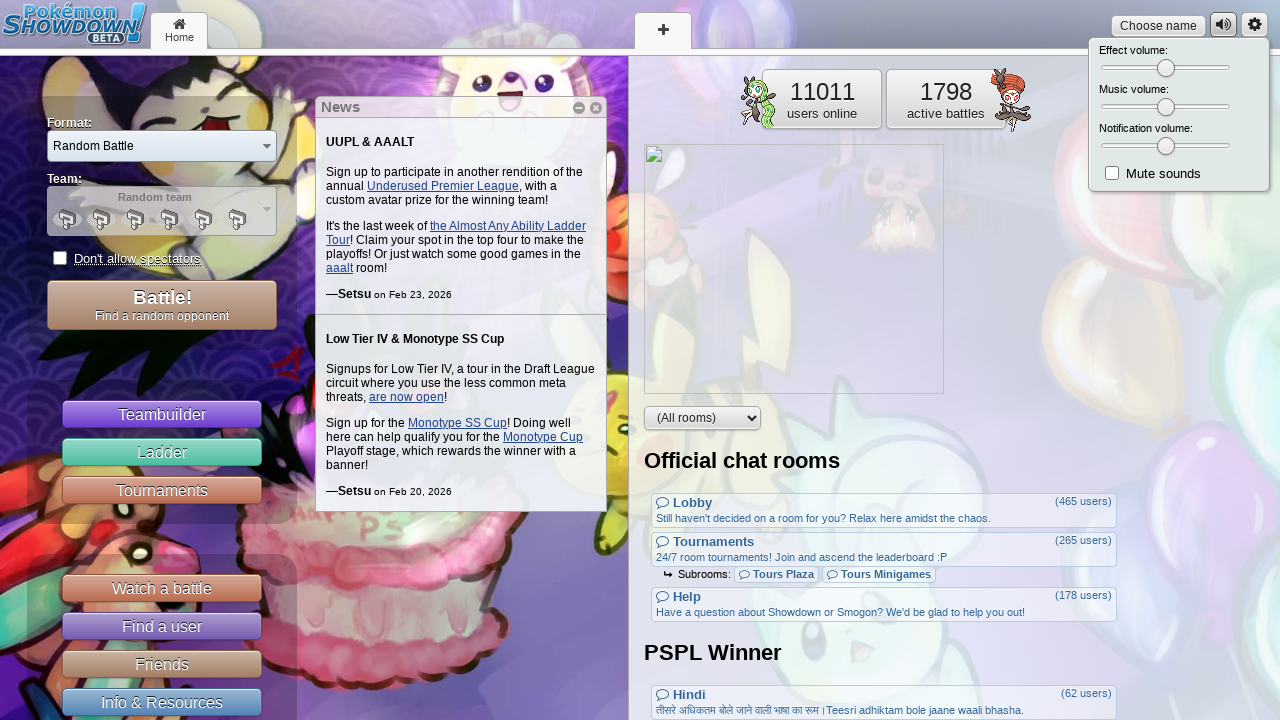

Located mute checkbox element
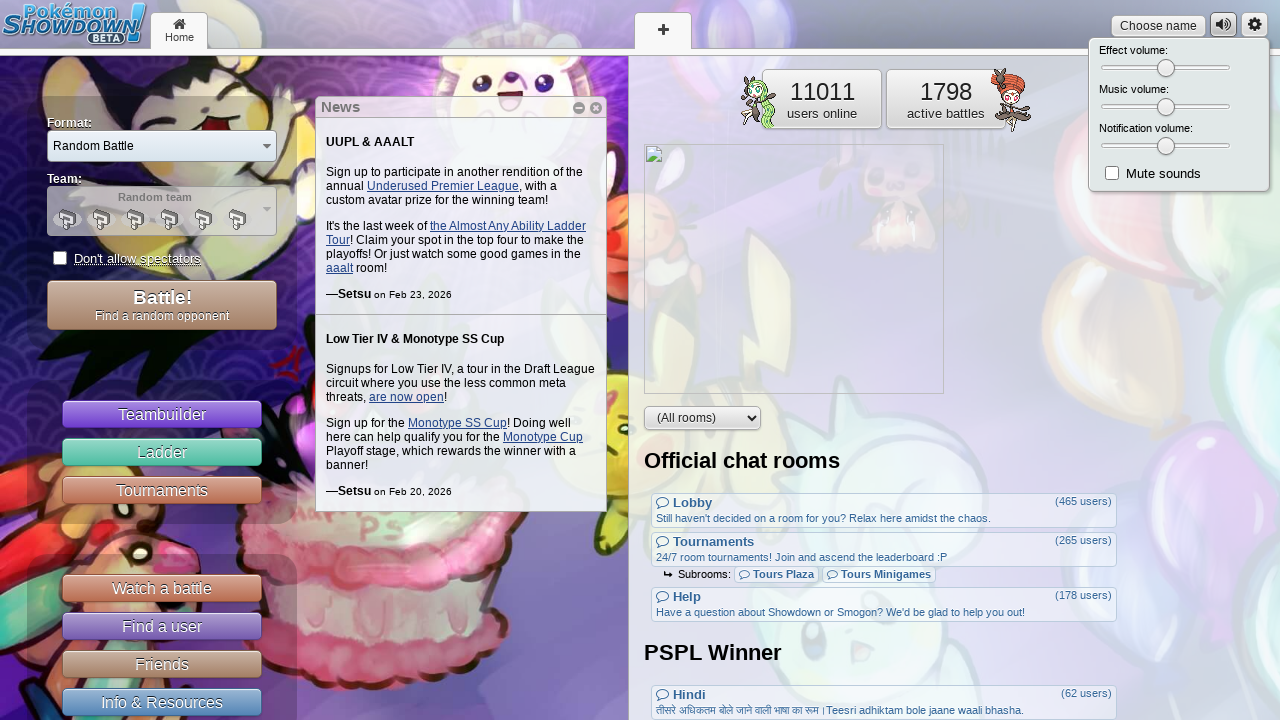

Clicked mute checkbox to enable muting at (1112, 173) on input[name='muted']
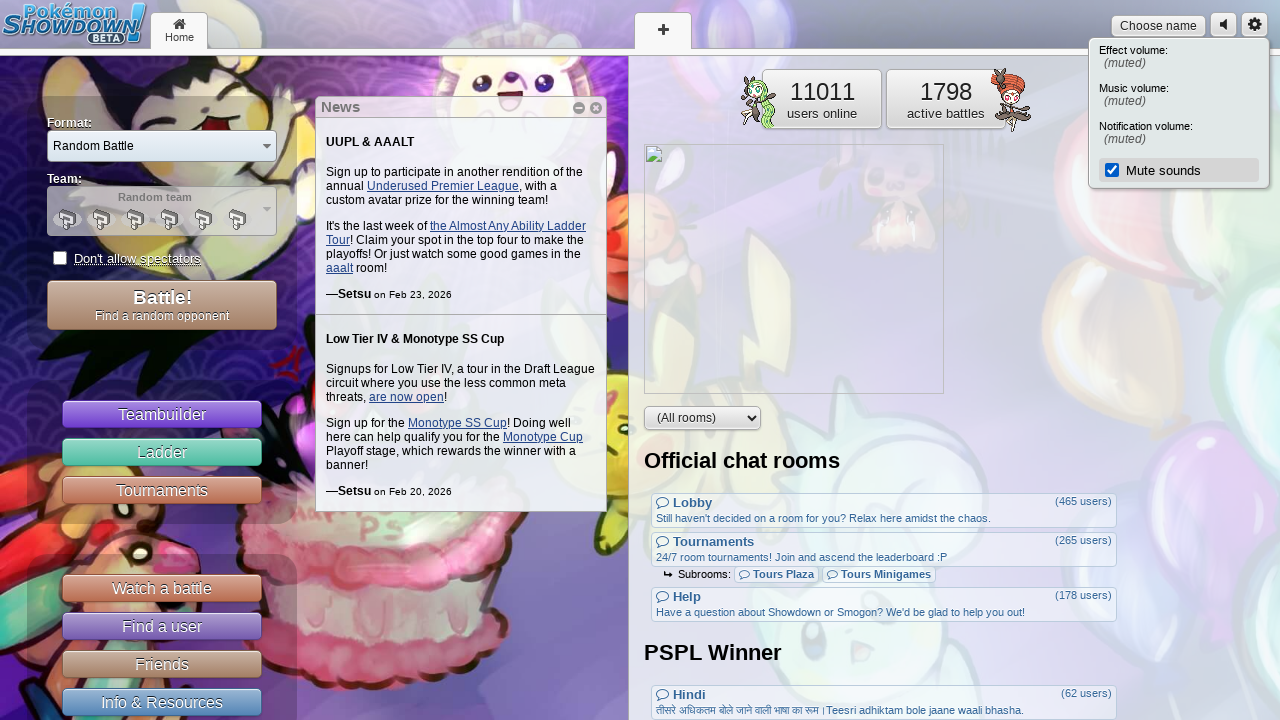

Clicked button to close sound settings menu at (1224, 24) on button[name='openSounds']
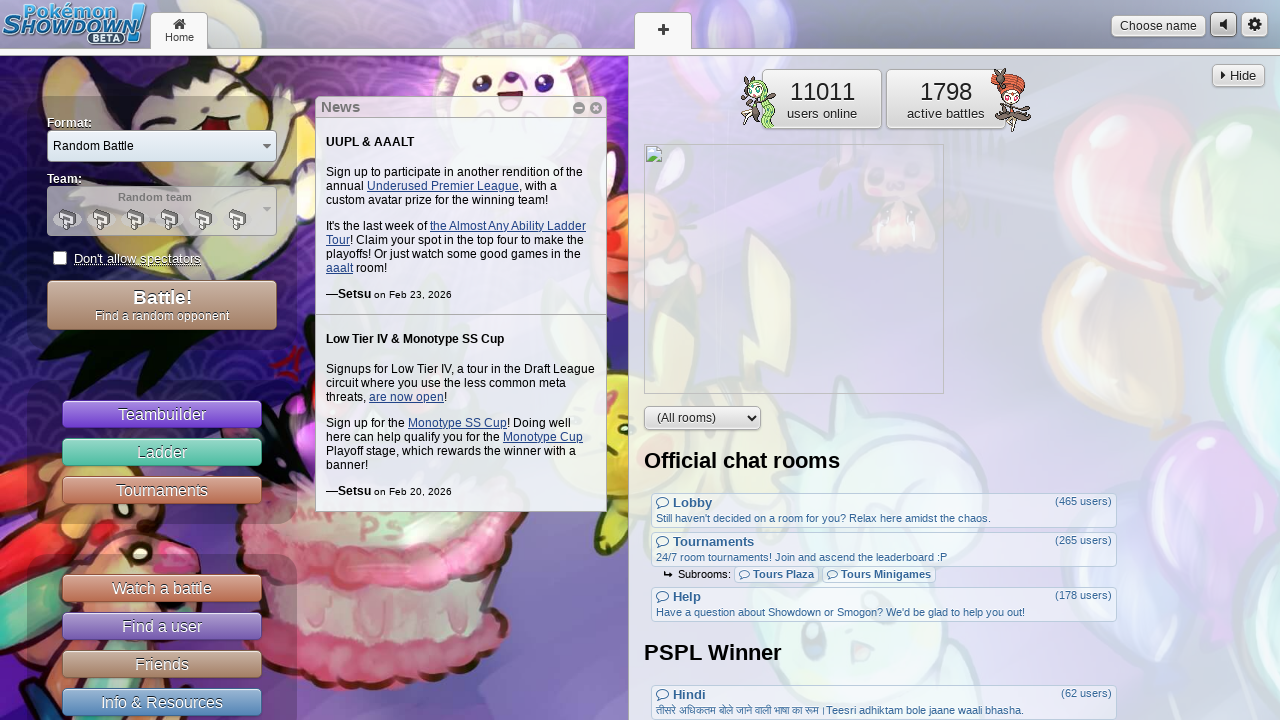

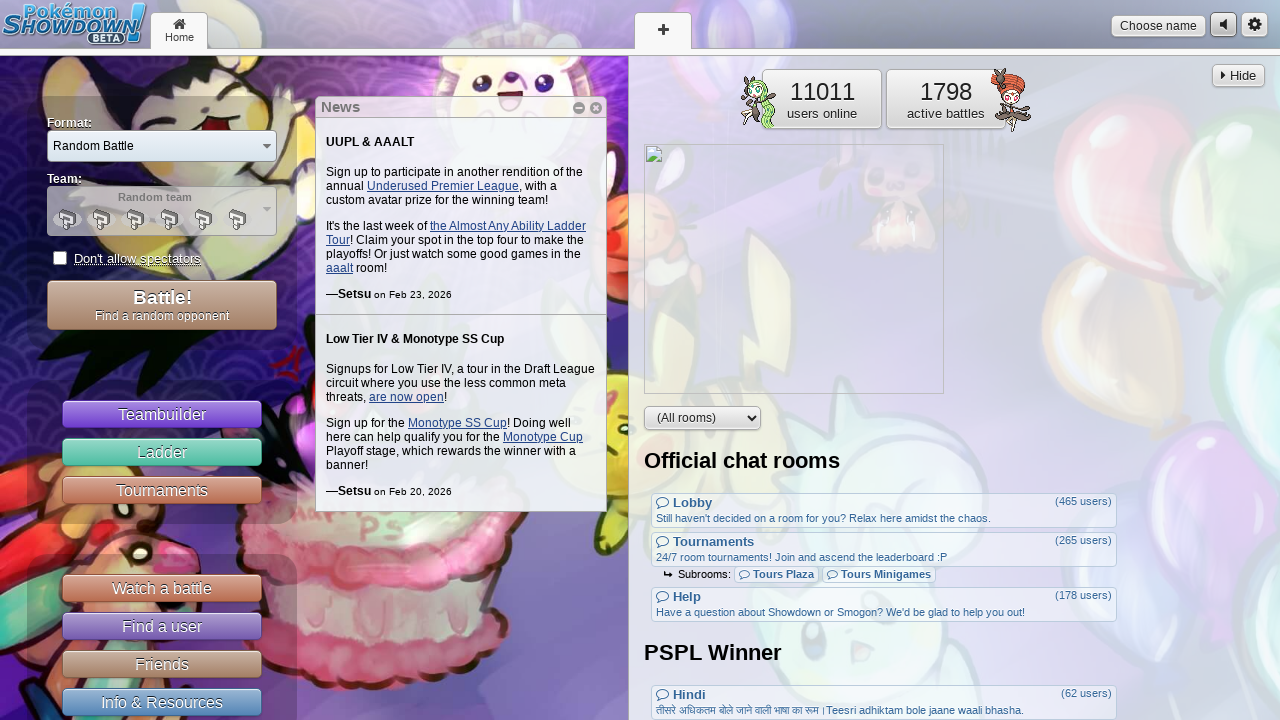